Tests the Korean Meteorological Administration data portal by clicking search buttons and selecting different tree menu items to query weather data

Starting URL: https://data.kma.go.kr/data/mrz/mrzRltmList.do?pgmNo=645

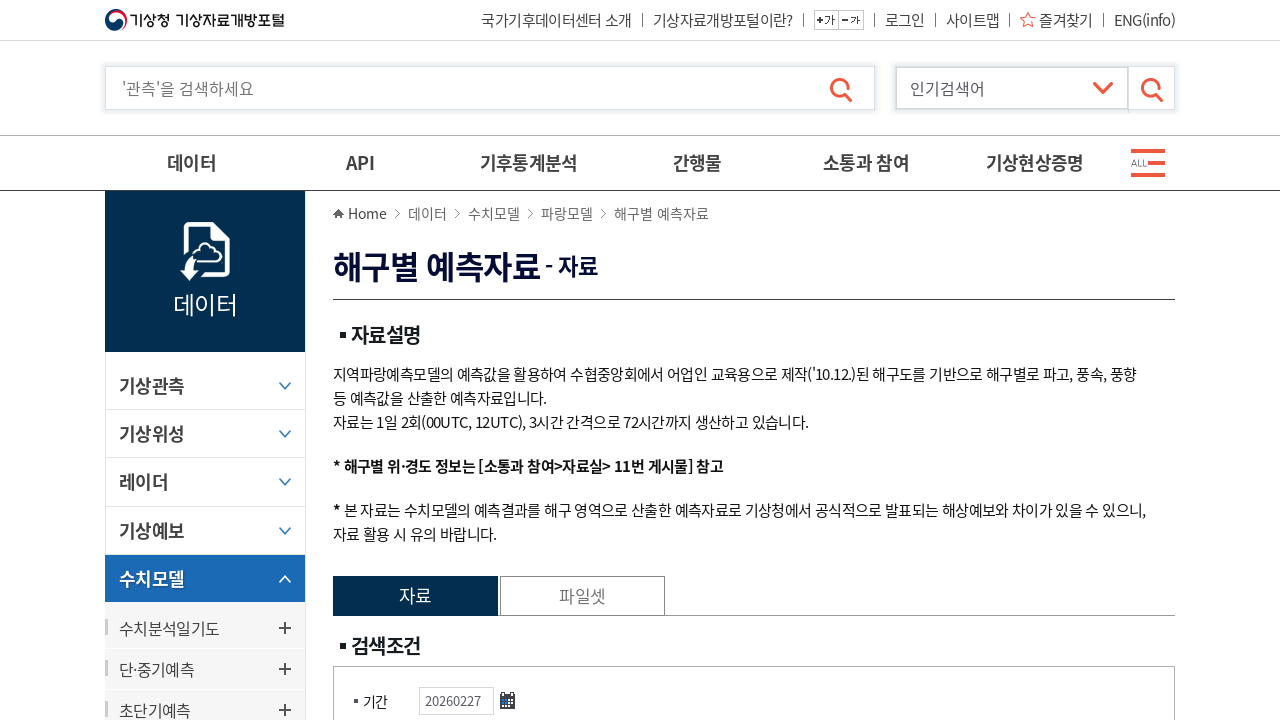

Clicked initial search/query button at (754, 360) on #dsForm > div.wrap_btn > button
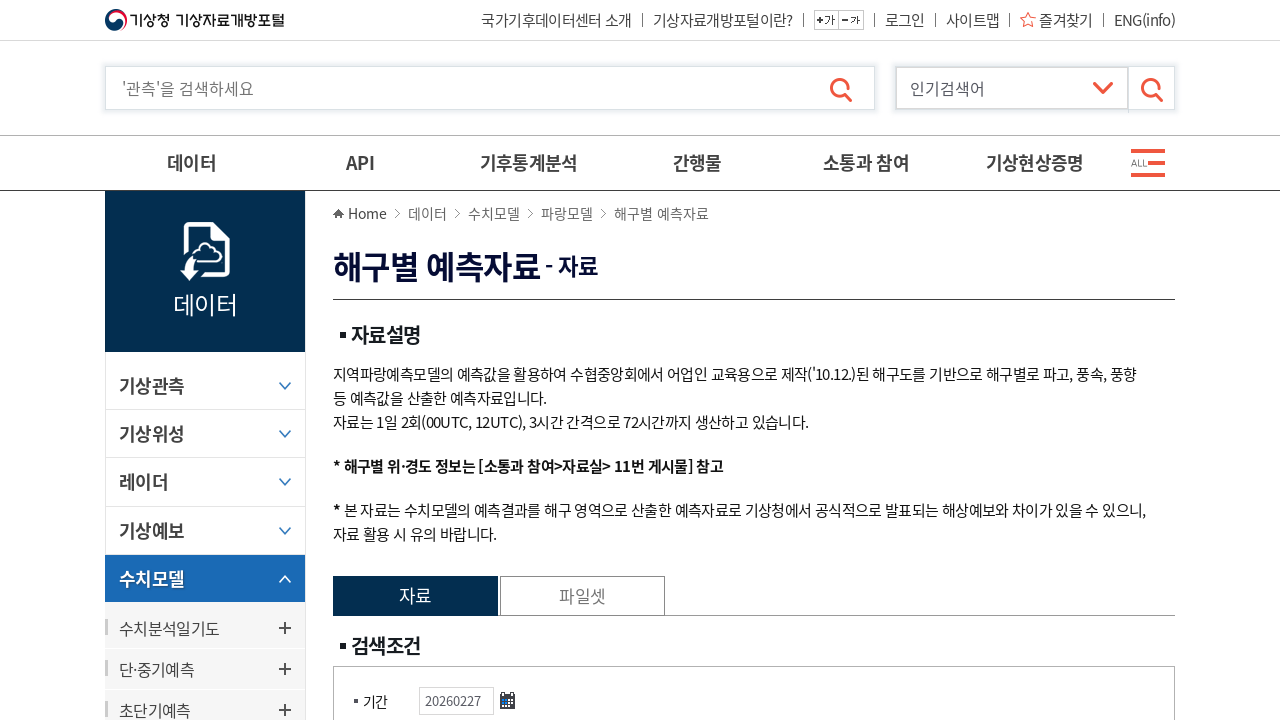

Waited 3 seconds for results to load
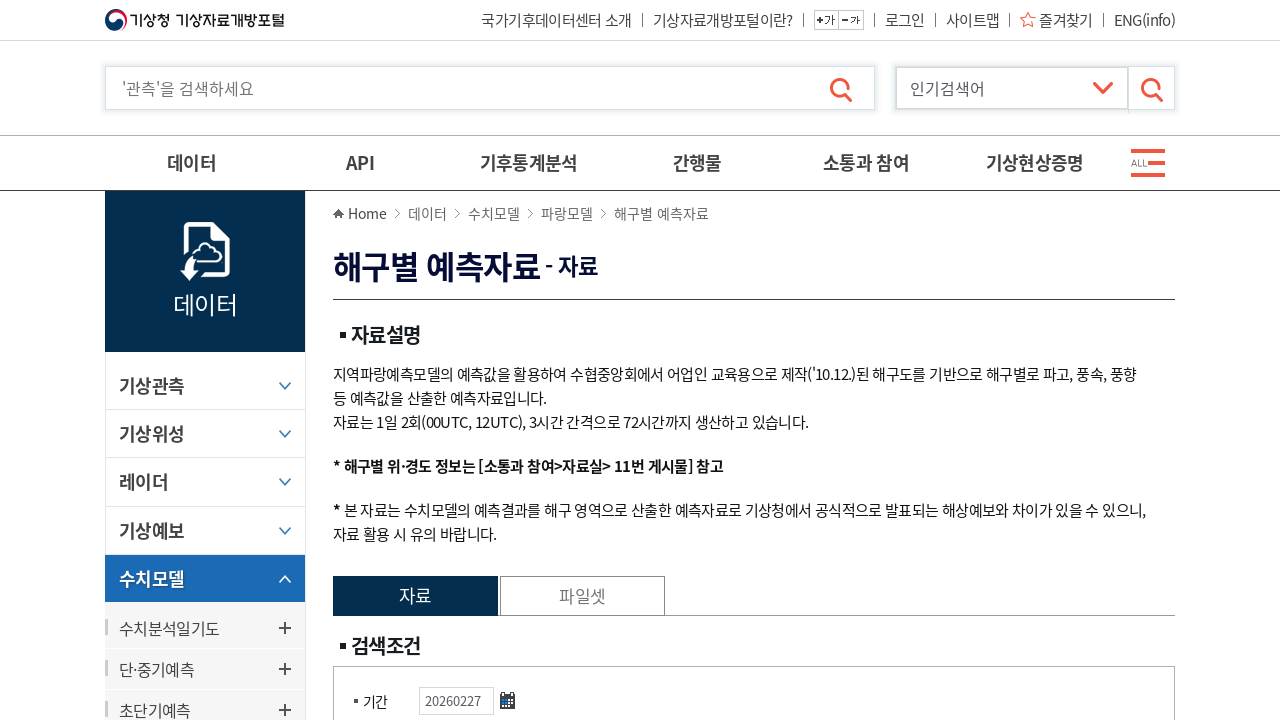

Data table loaded and visible
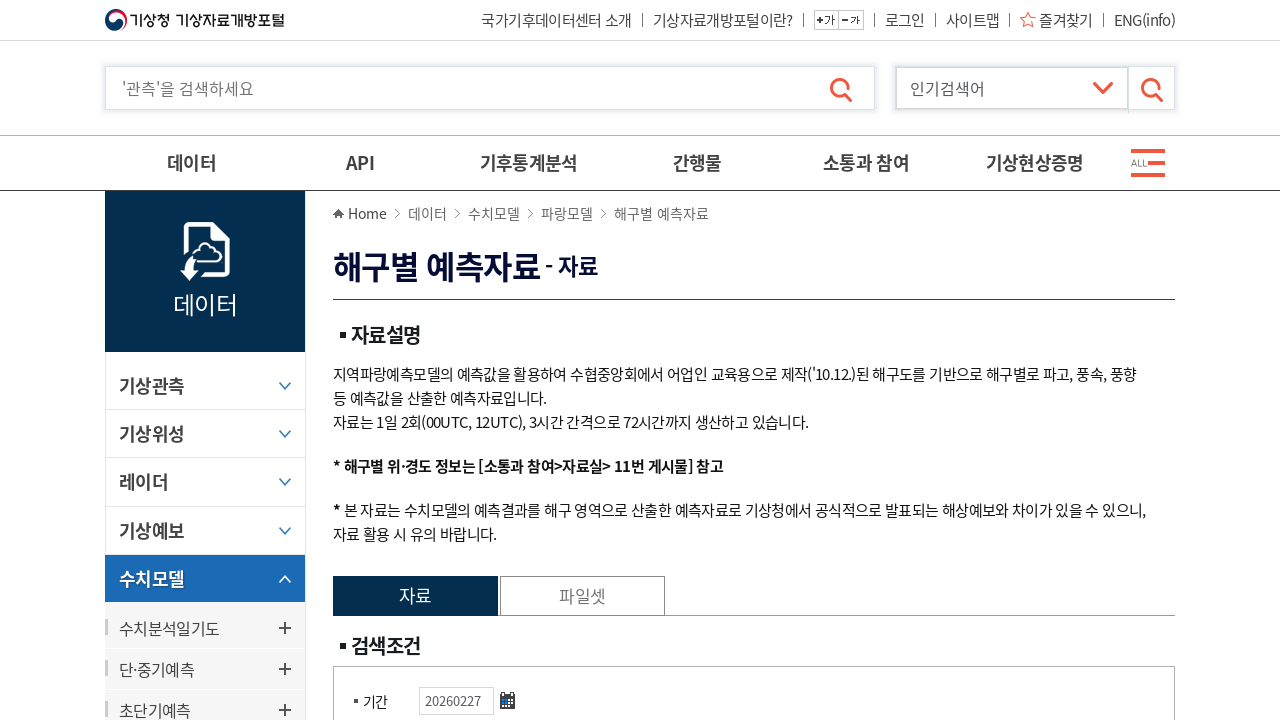

Selected tree menu item 4 (region/category selection) at (822, 361) on #ztree1_4_a > label
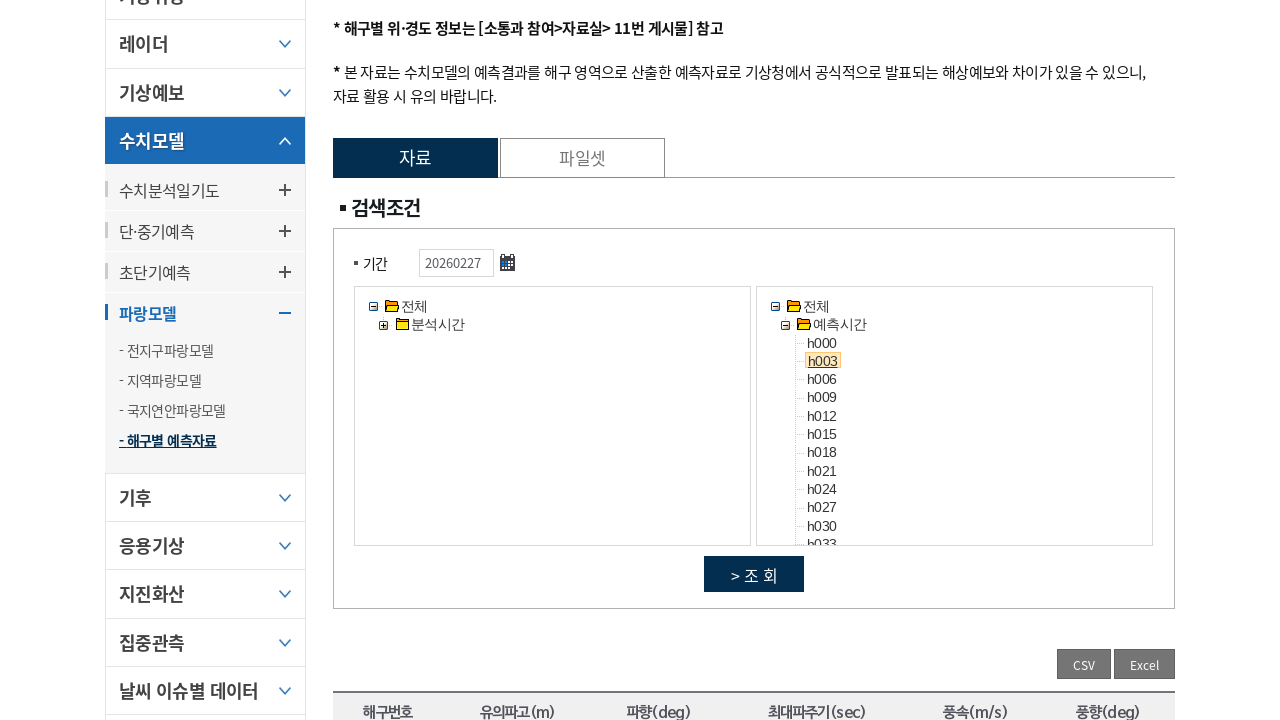

Clicked search button after selecting tree item 4 at (754, 574) on #dsForm > div.wrap_btn > button
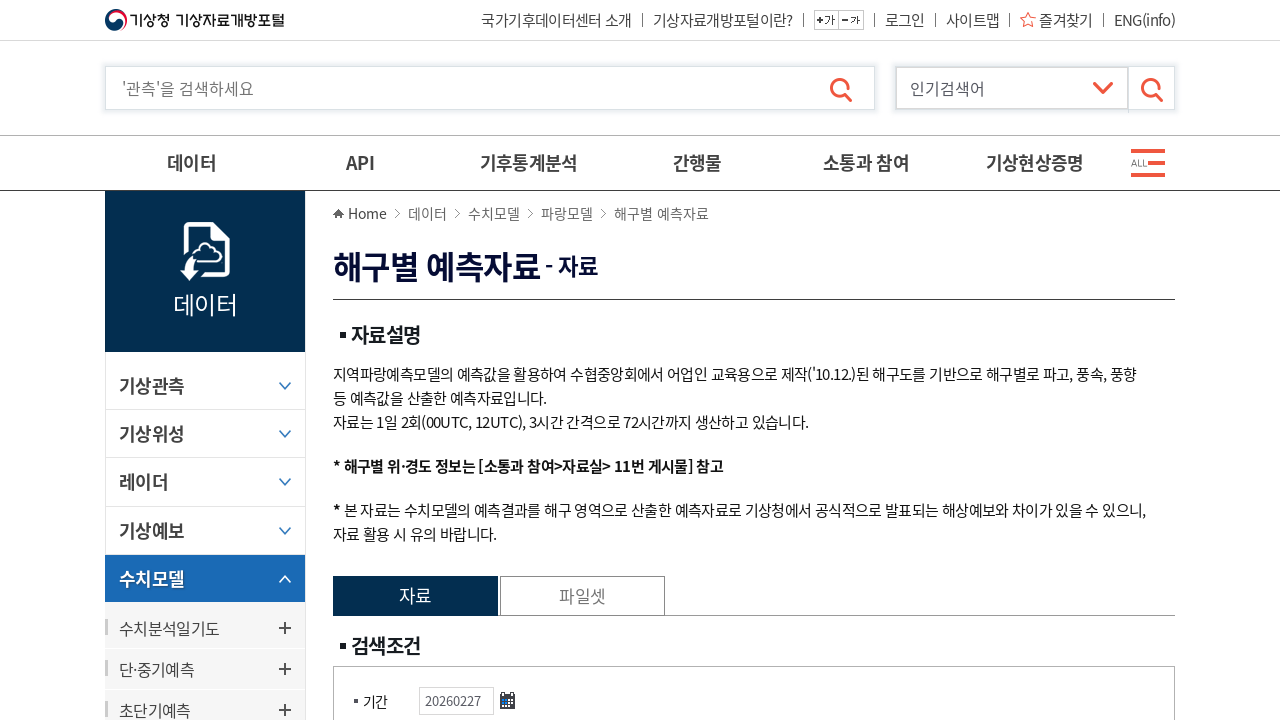

Selected tree menu item 5 at (822, 360) on #ztree1_5_a > label
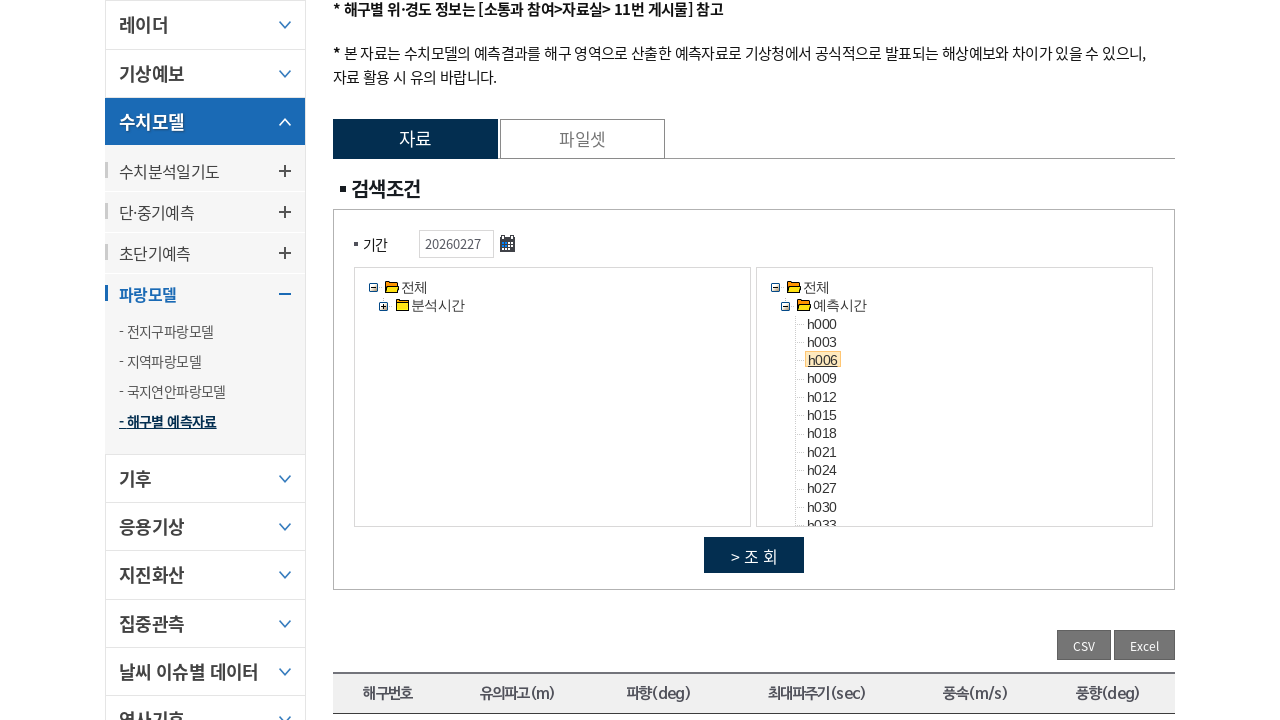

Clicked search button after selecting tree item 5 at (754, 555) on #dsForm > div.wrap_btn > button
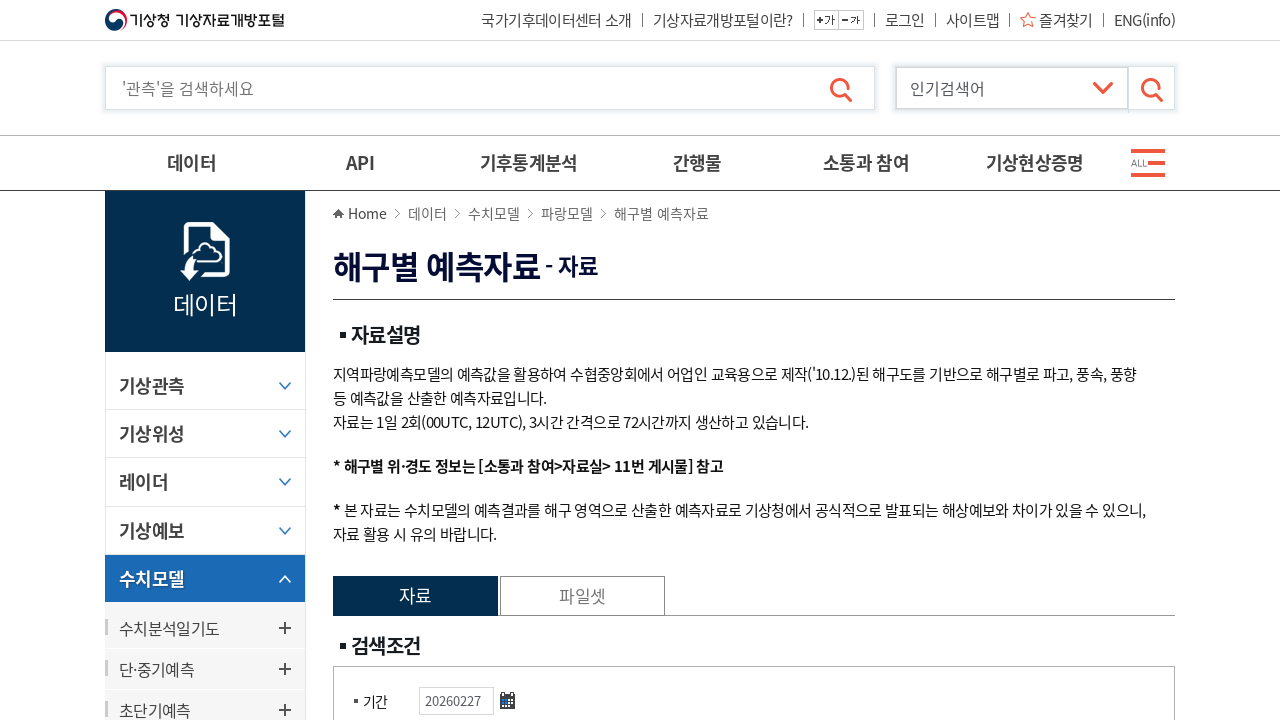

Selected tree menu item 6 at (822, 360) on #ztree1_6_a > label
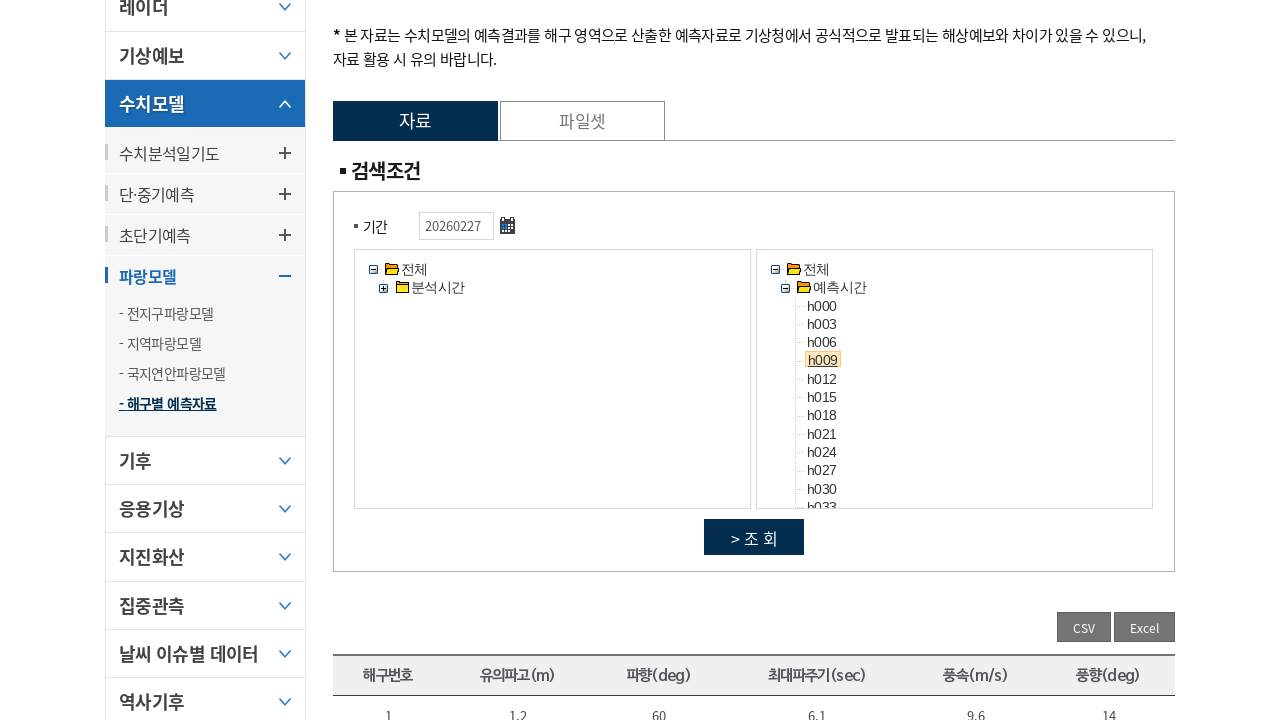

Clicked search button after selecting tree item 6 at (754, 537) on #dsForm > div.wrap_btn > button
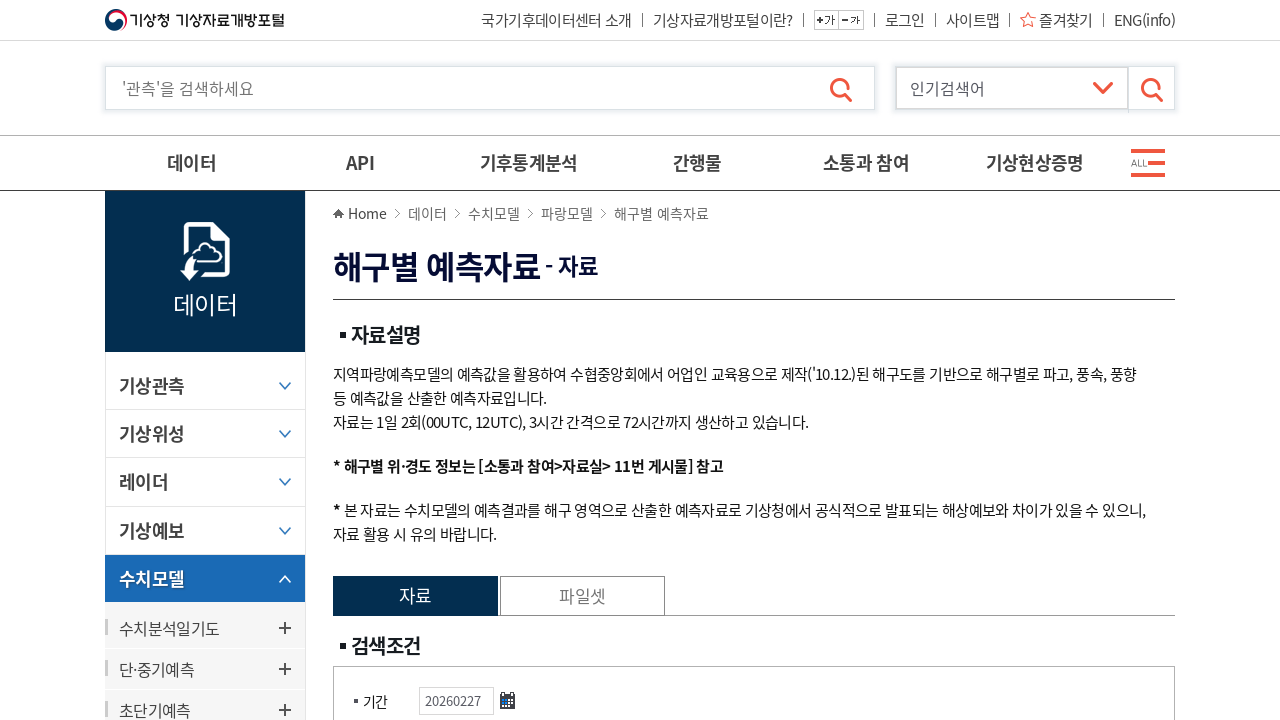

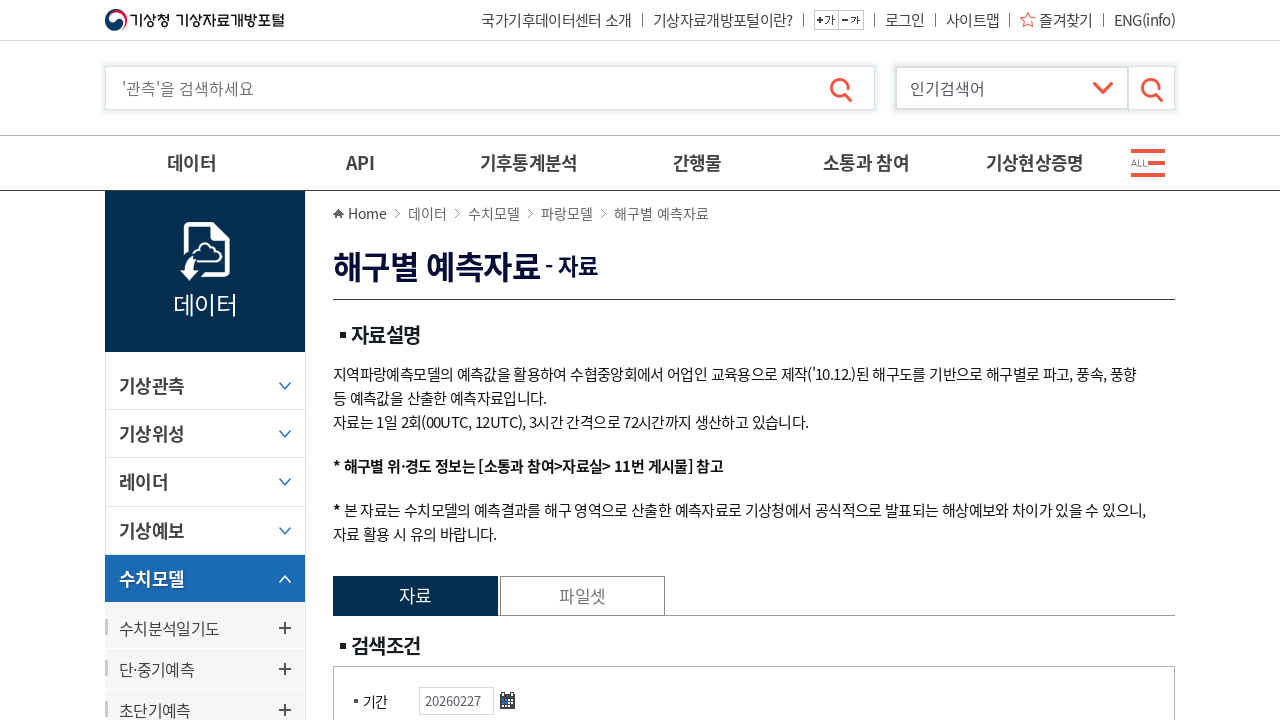